Tests filling out a practice form with personal information including name, email, gender, phone number, hobbies, and address fields.

Starting URL: https://demoqa.com/automation-practice-form

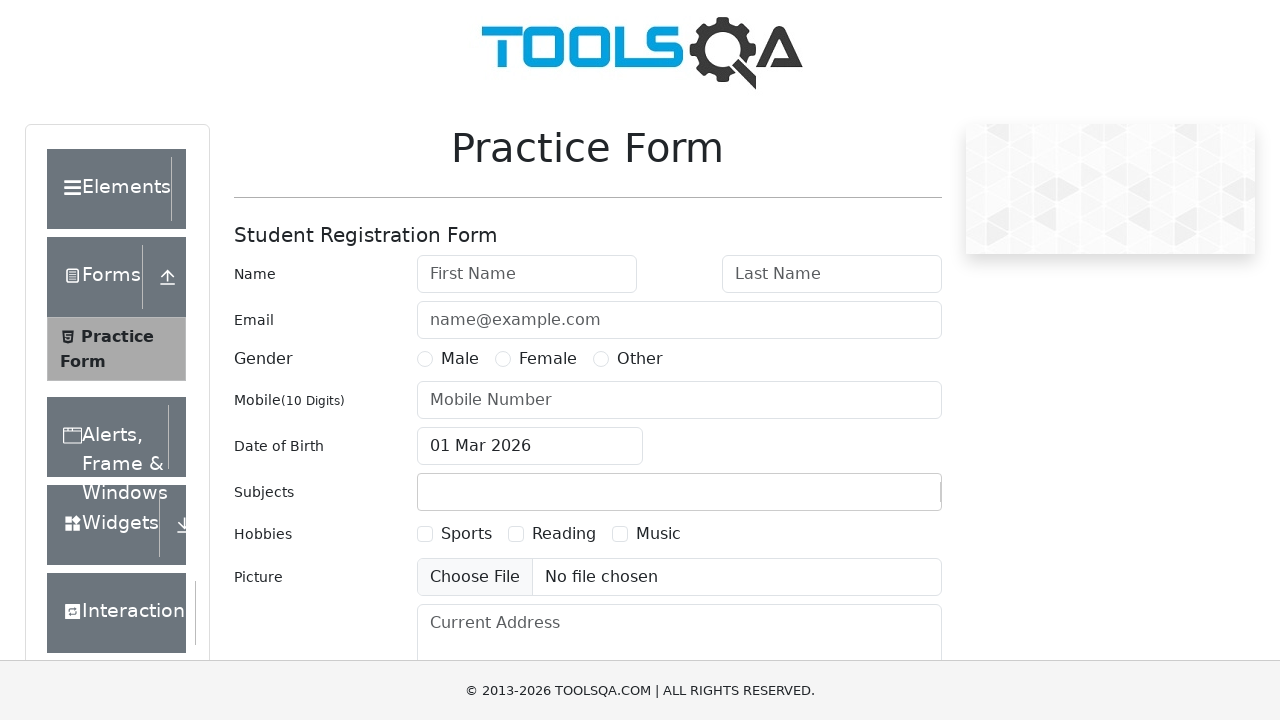

Filled first name field with 'TestName' on #firstName
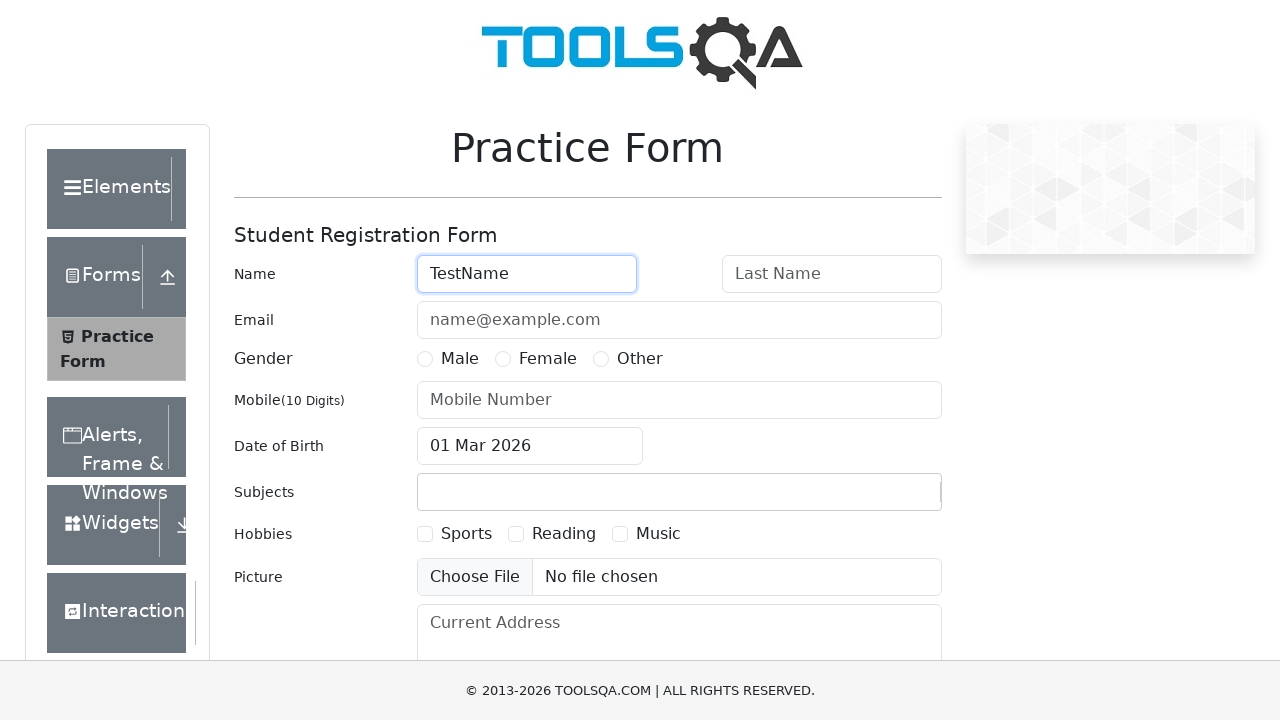

Filled last name field with 'TestLastName' on #lastName
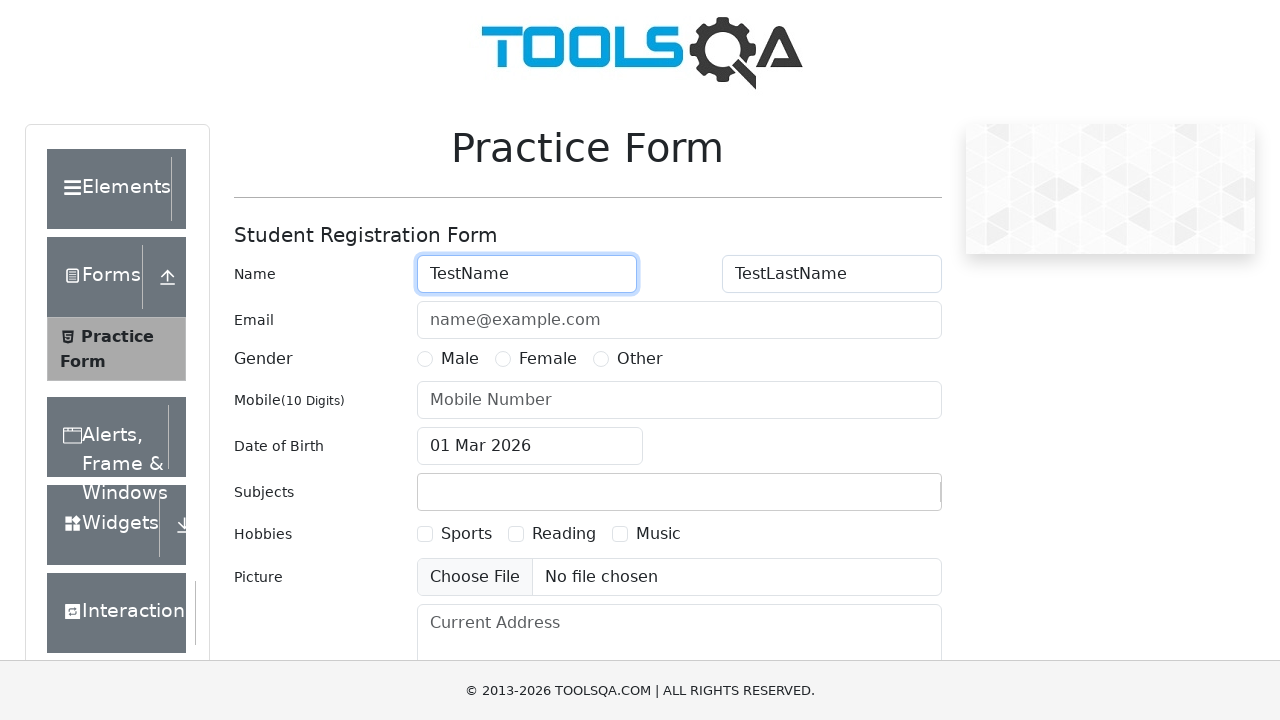

Filled email field with 'mail@example.com' on #userEmail
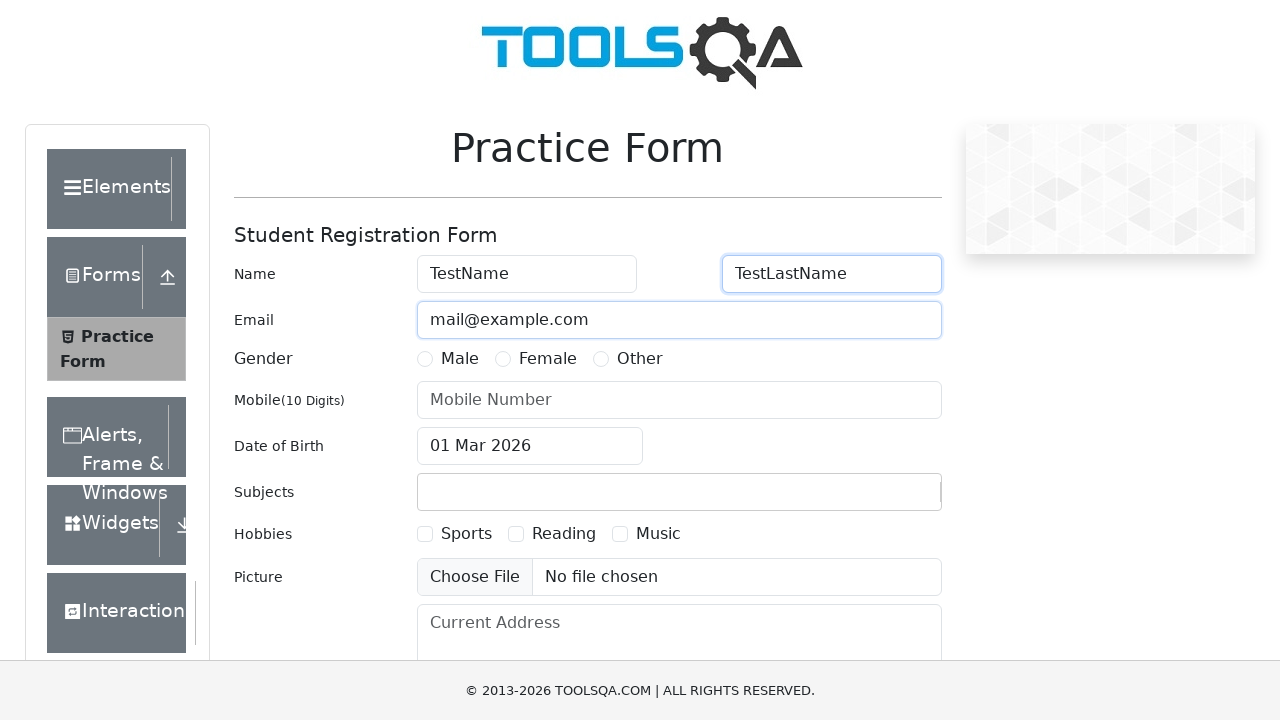

Selected Male gender option at (460, 359) on label[for='gender-radio-1']
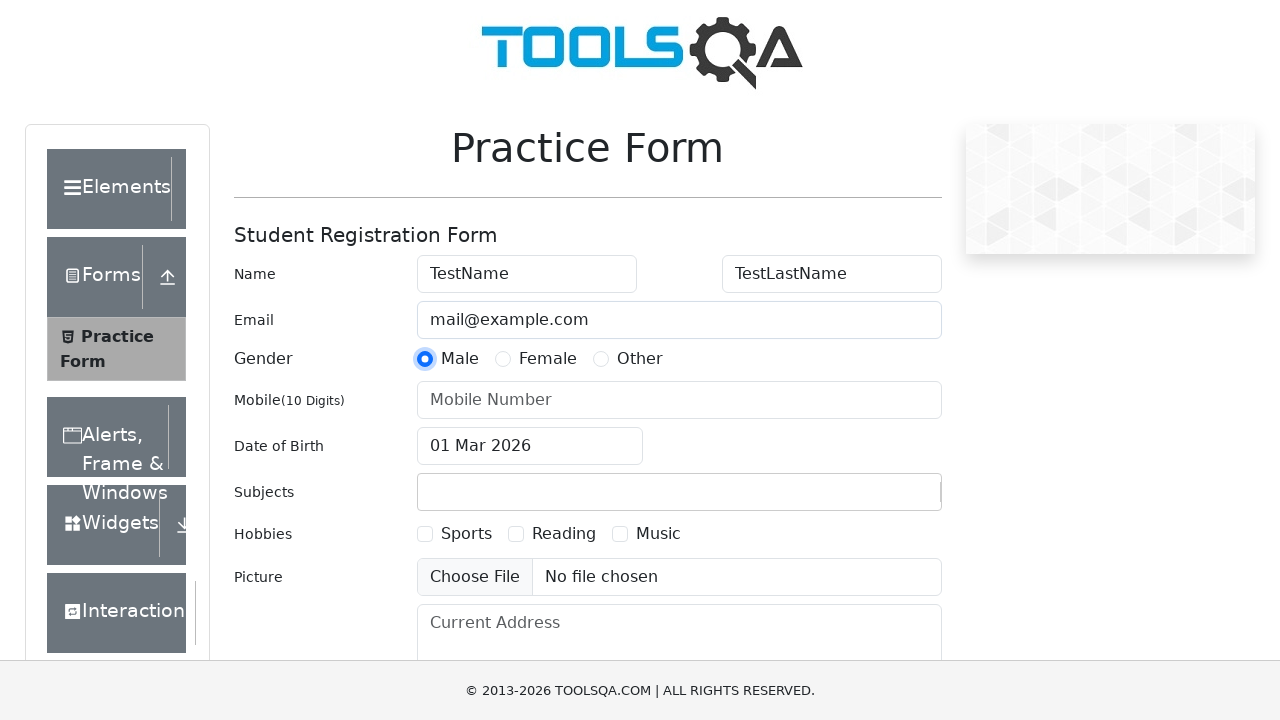

Filled phone number field with '1234567890' on #userNumber
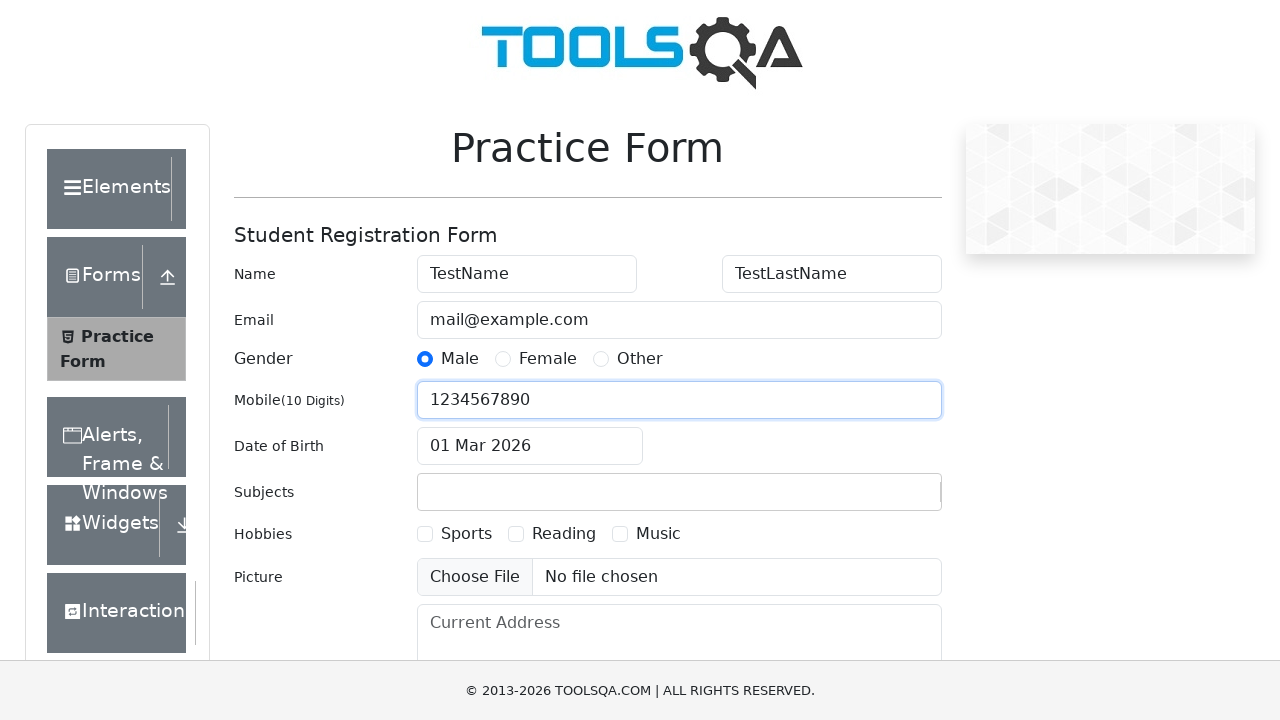

Selected Reading hobby checkbox at (564, 534) on label[for='hobbies-checkbox-2']
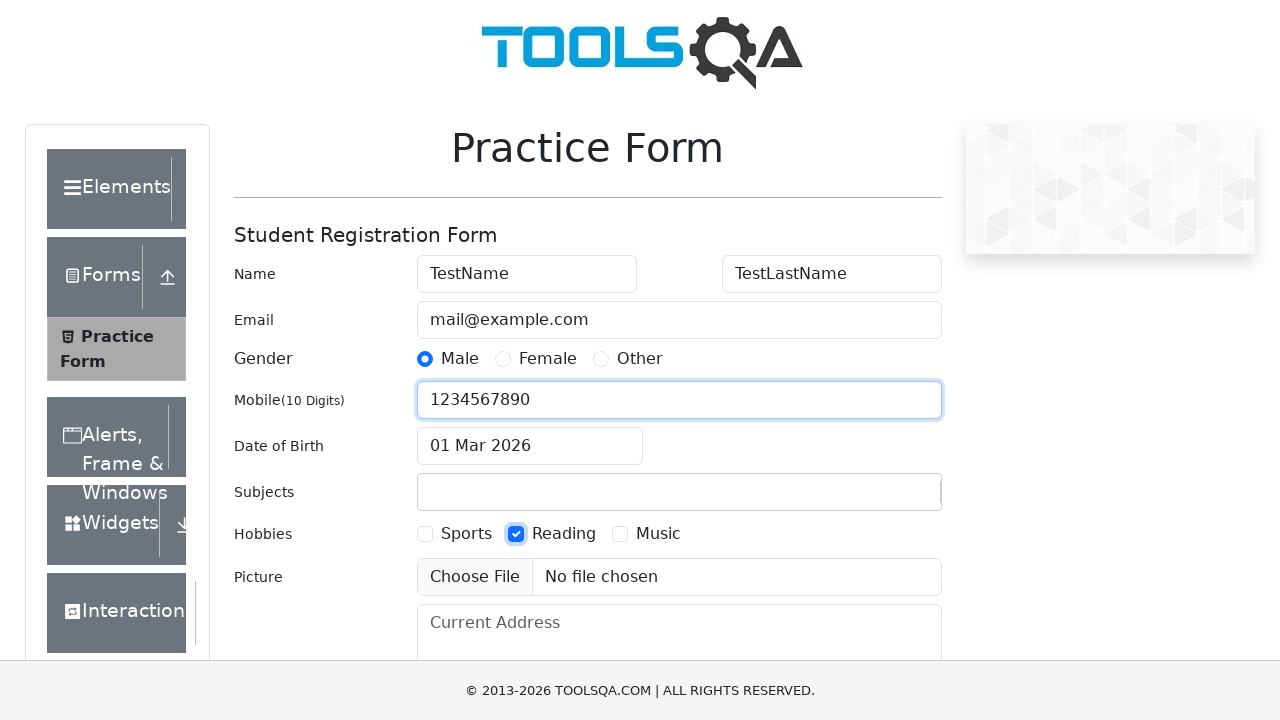

Scrolled to current address field
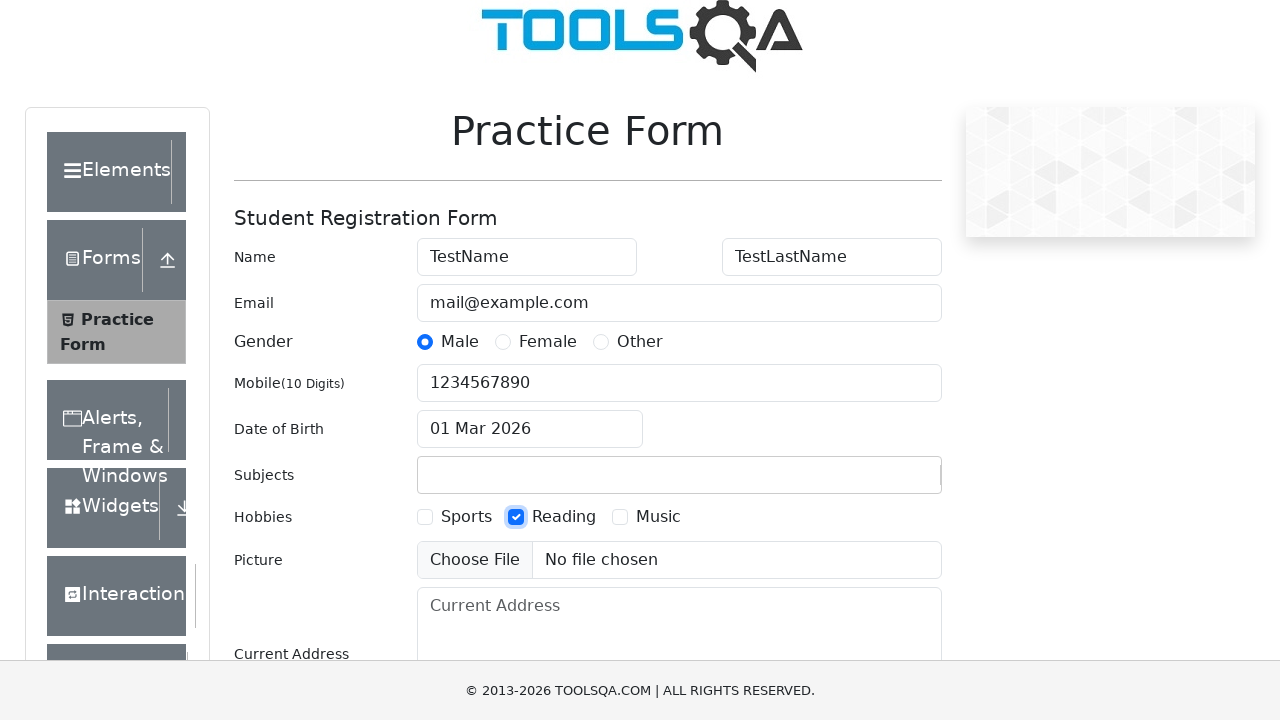

Filled current address field with '47 QA Street' on #currentAddress
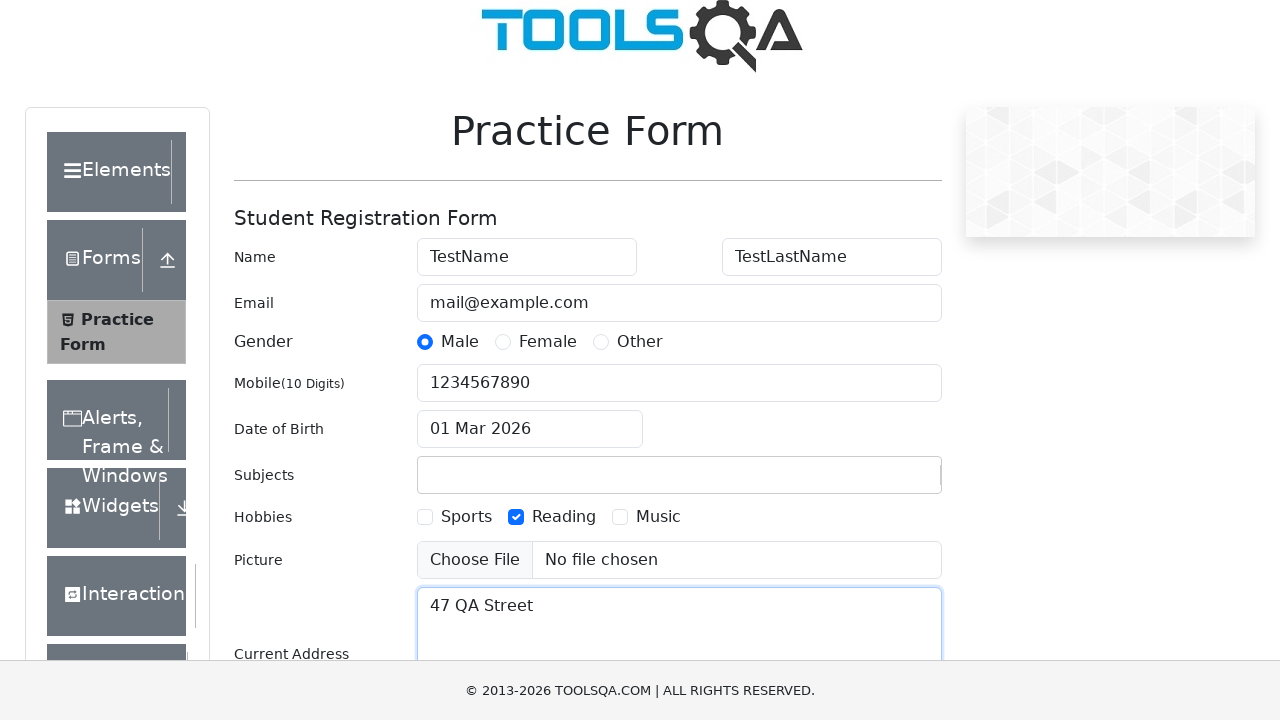

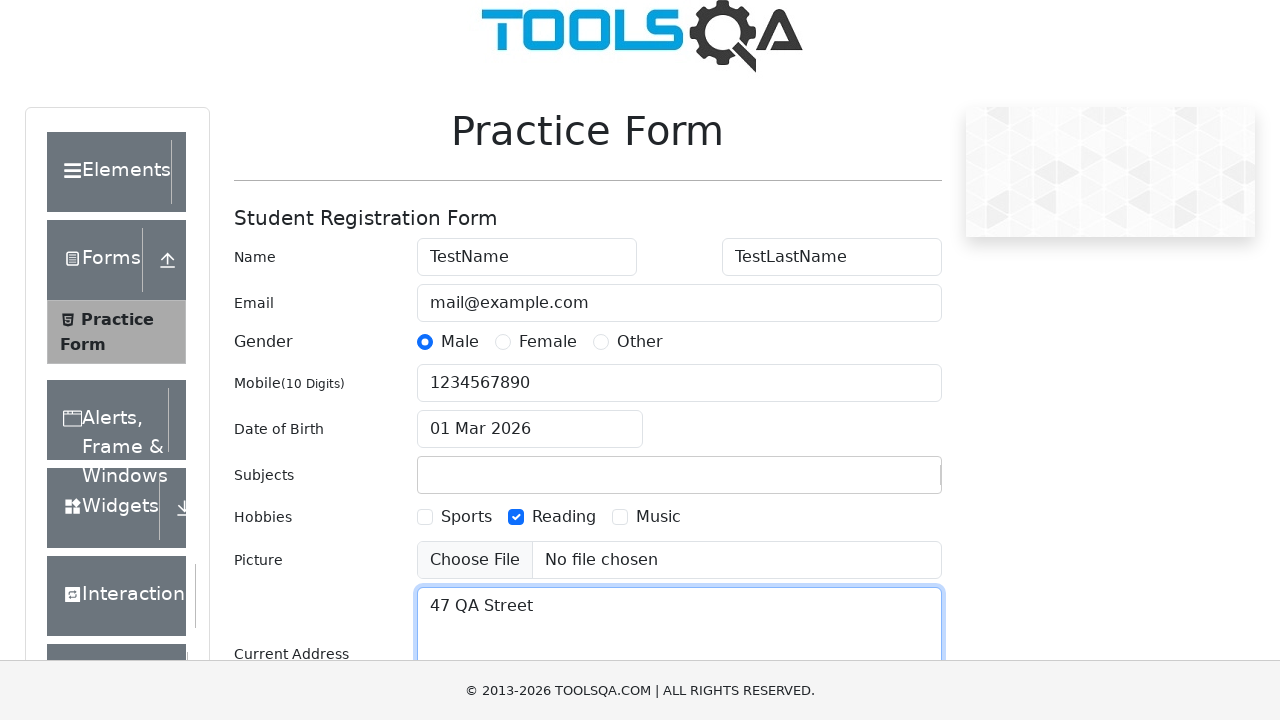